Tests file upload functionality by selecting a file and submitting the upload form. A temporary test file is created for the upload.

Starting URL: https://awesomeqa.com/selenium/upload.html

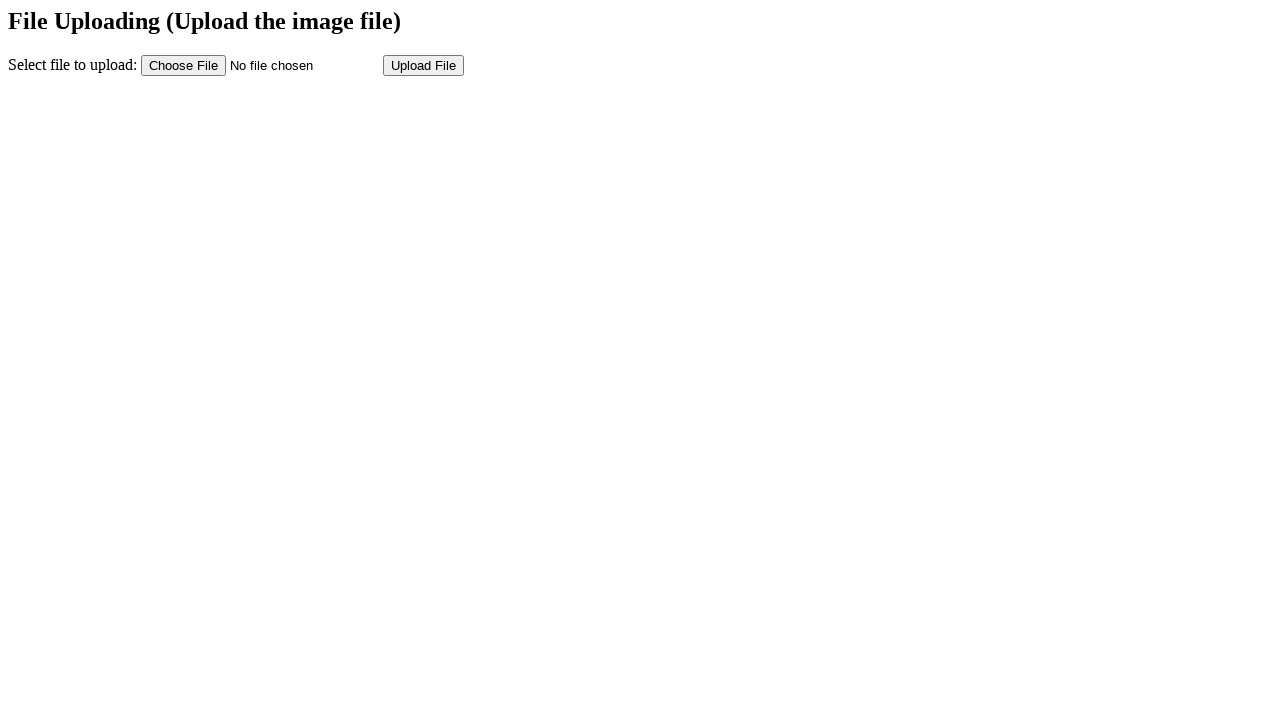

Created temporary test file for upload at /tmp/test_upload_document.pdf
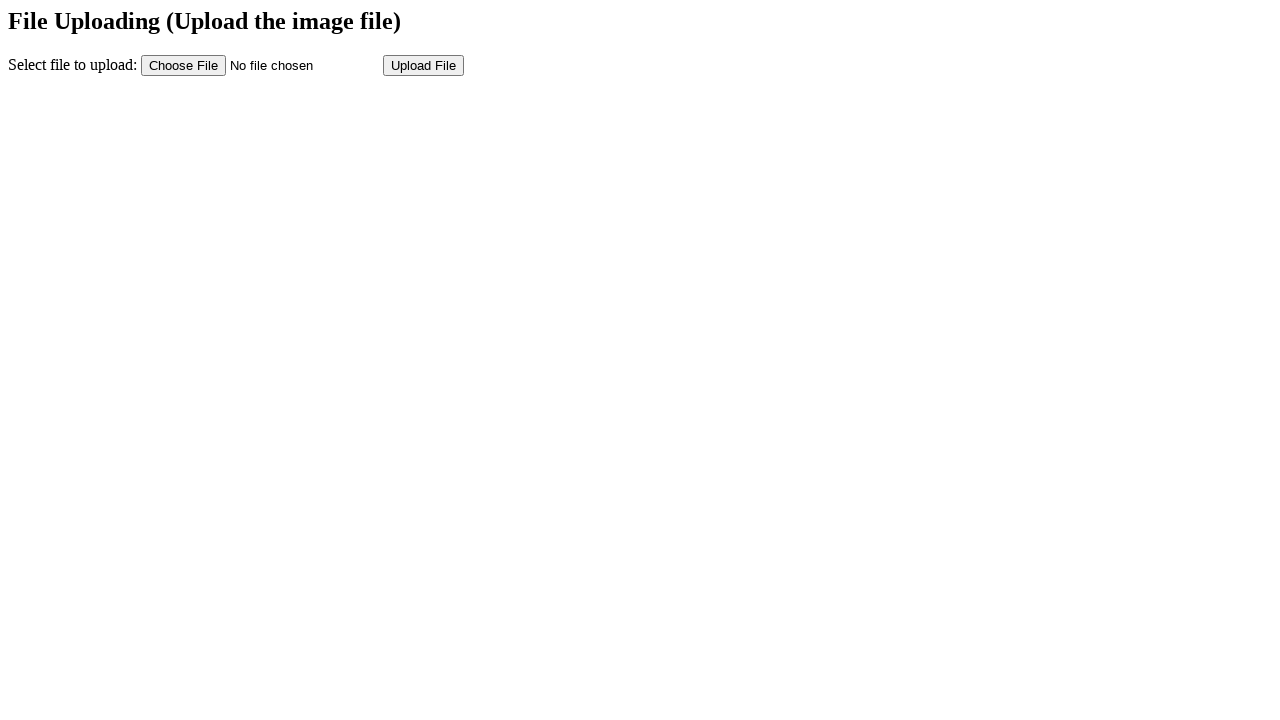

Selected file for upload via file input element
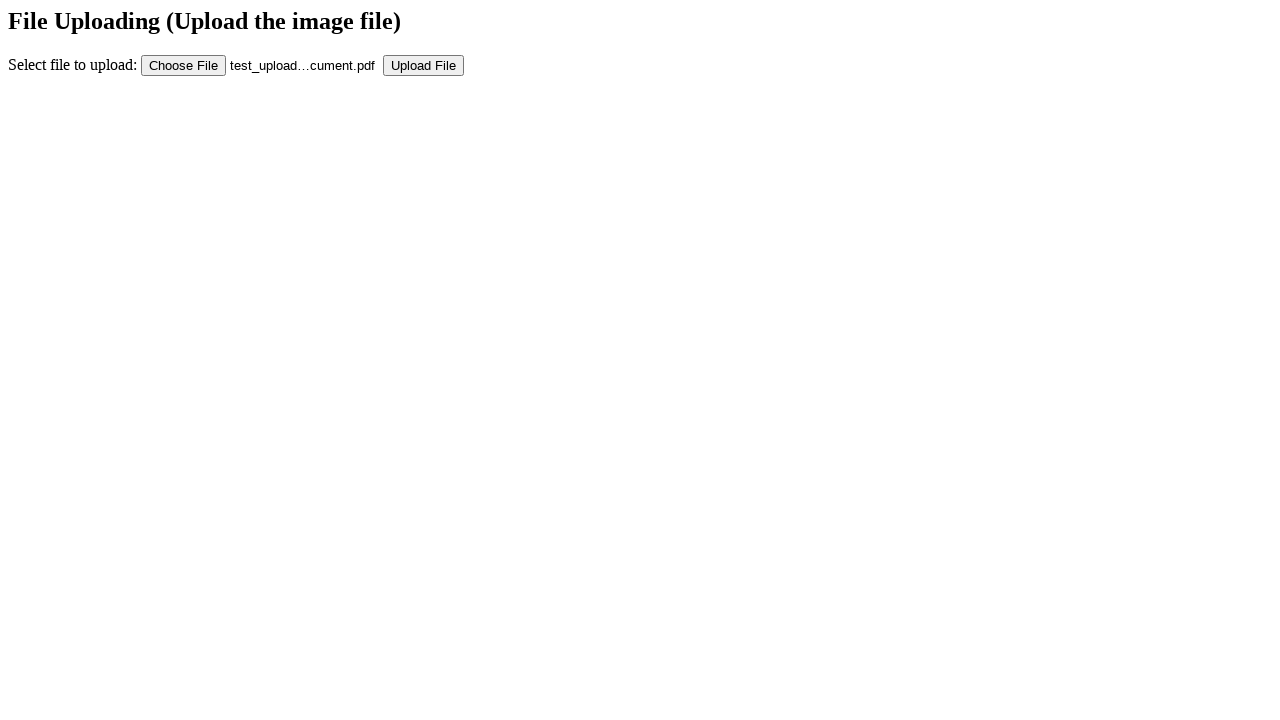

Clicked submit button to upload the file at (424, 65) on input[name='submit']
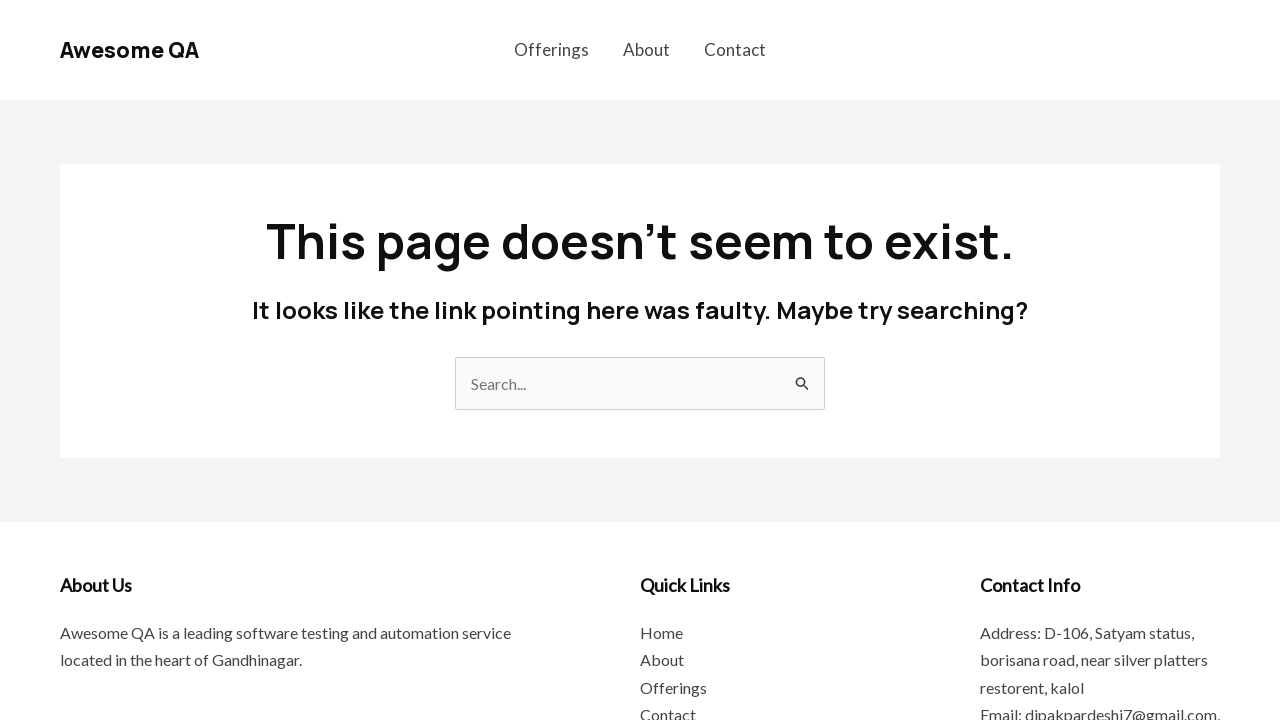

File upload completed and page finished loading
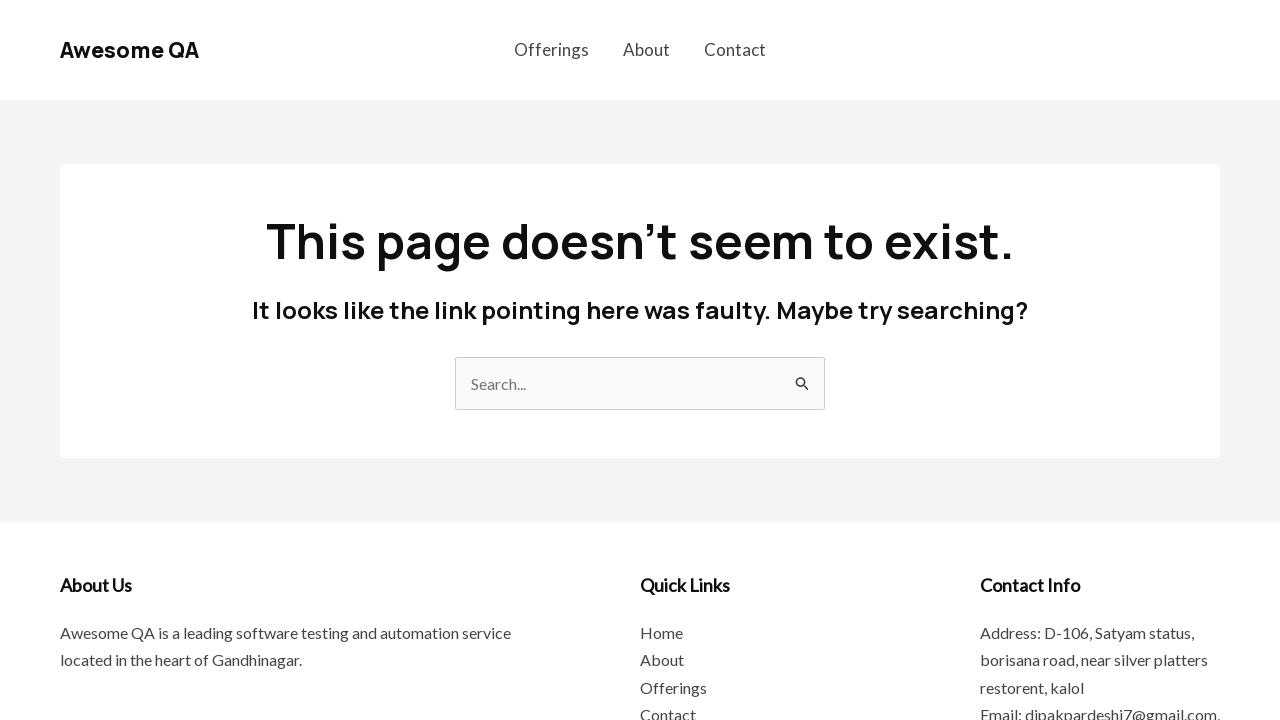

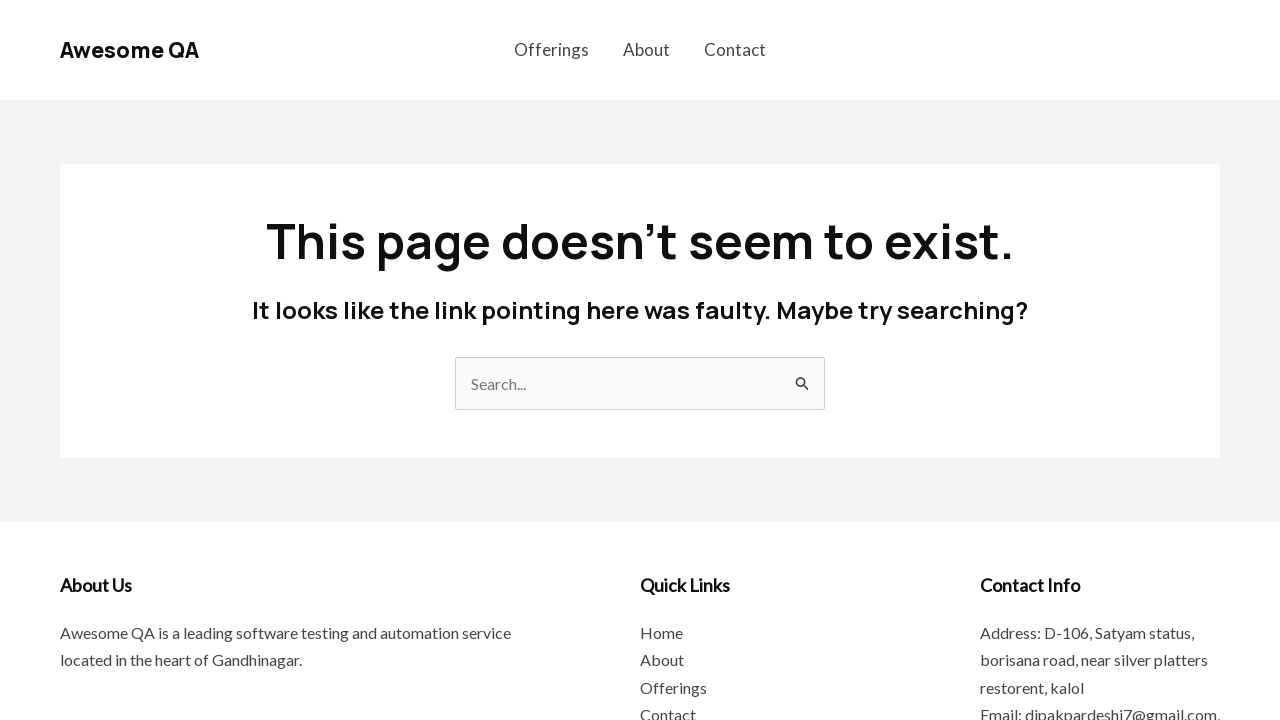